Tests search functionality by entering a search phrase and verifying that top results contain the phrase in title or snippet

Starting URL: https://dev.to

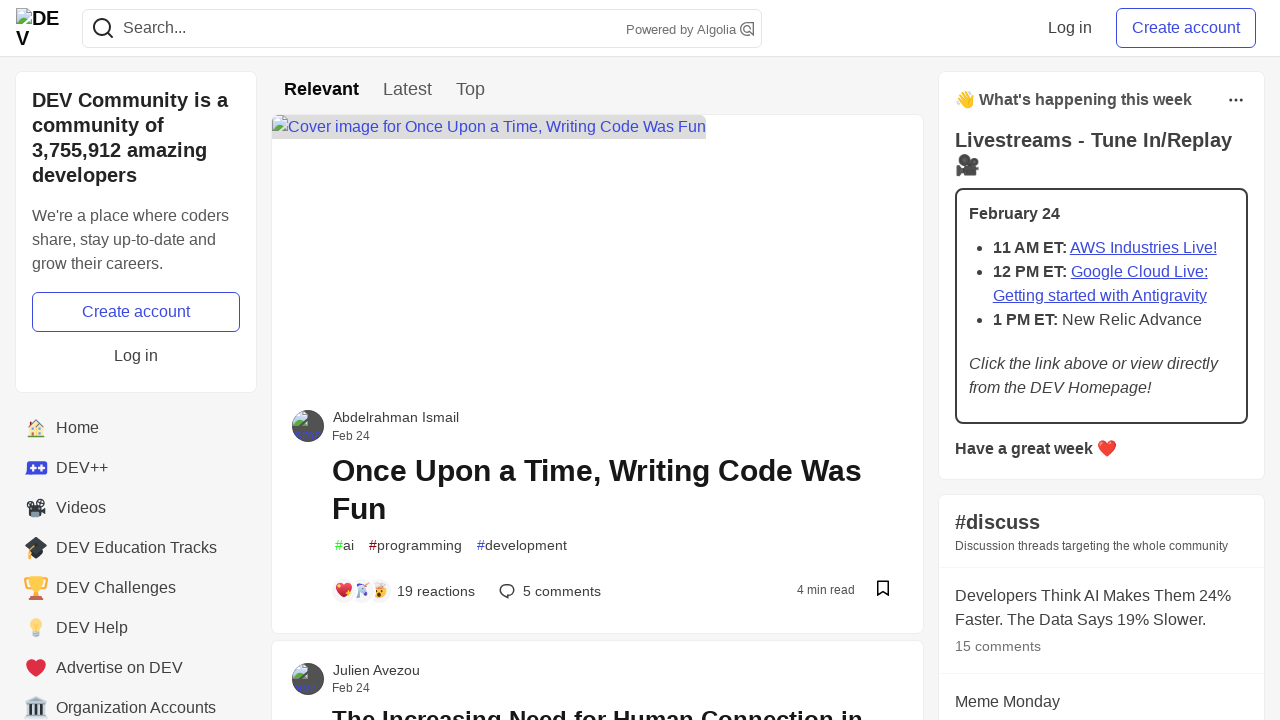

Filled search field with 'javascript' on input[name='q']
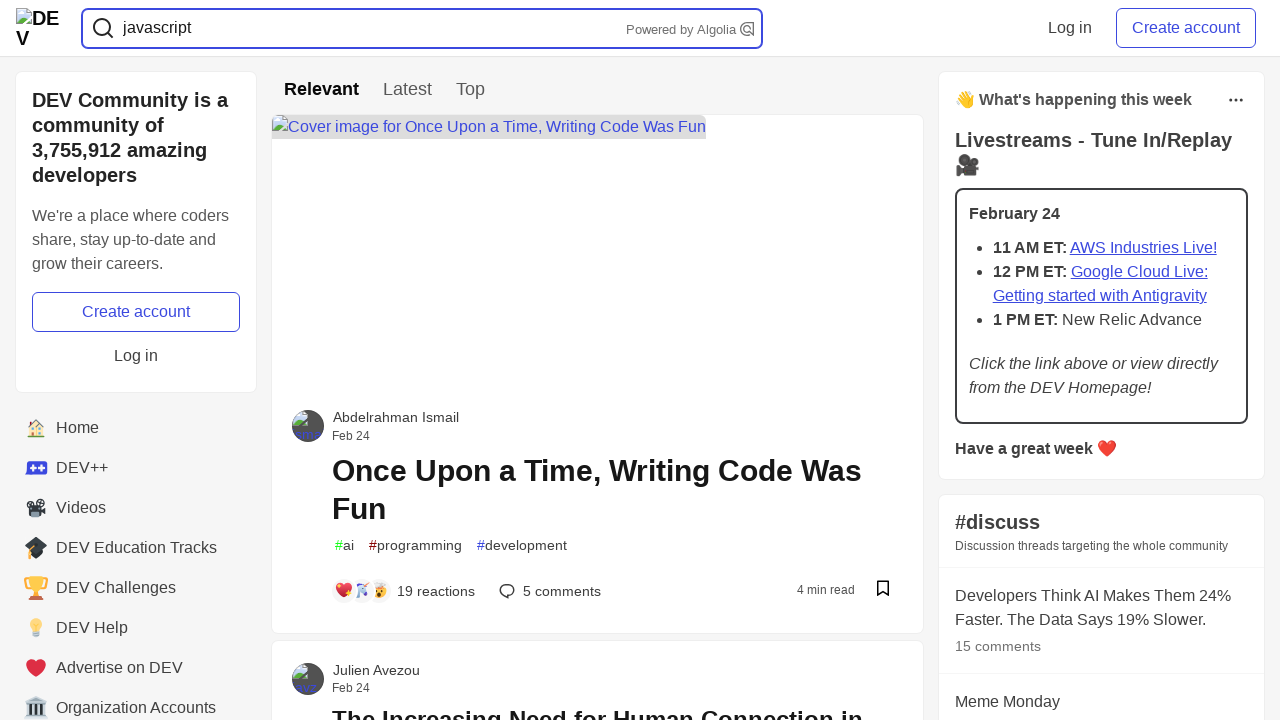

Pressed Enter to submit search query on input[name='q']
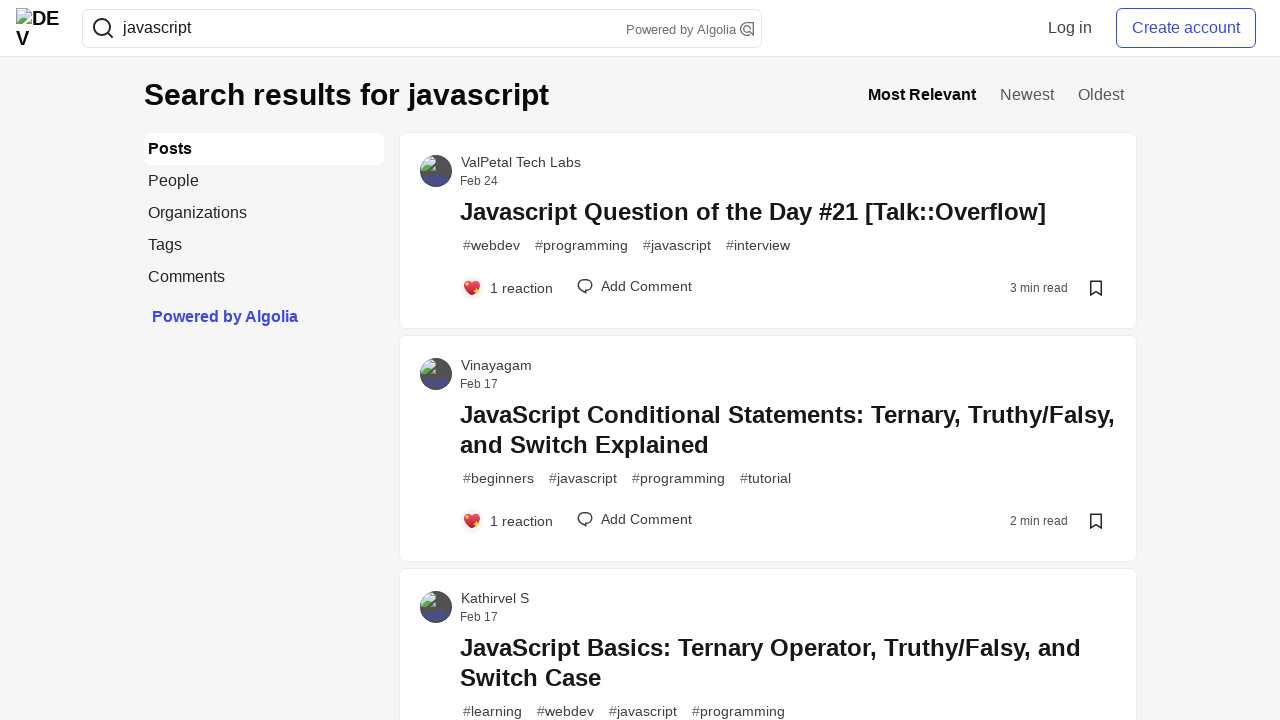

Waited for story title elements to load
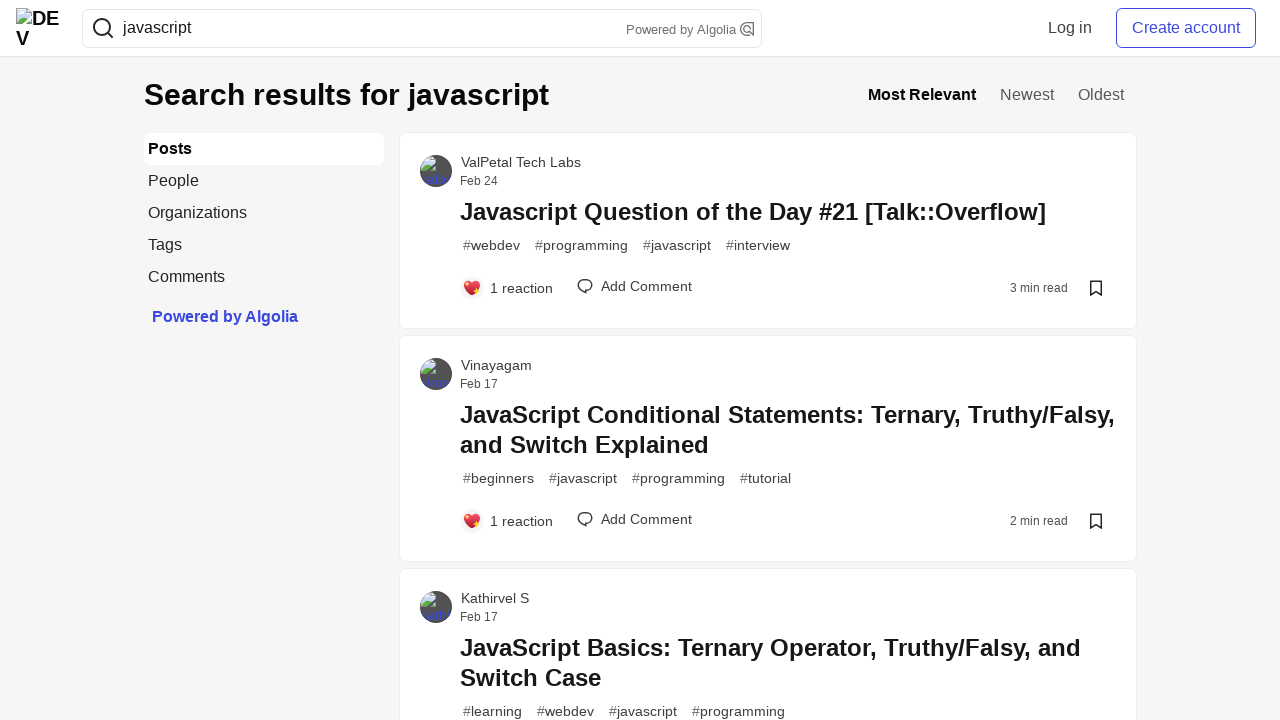

Waited for search results container to be marked as loaded
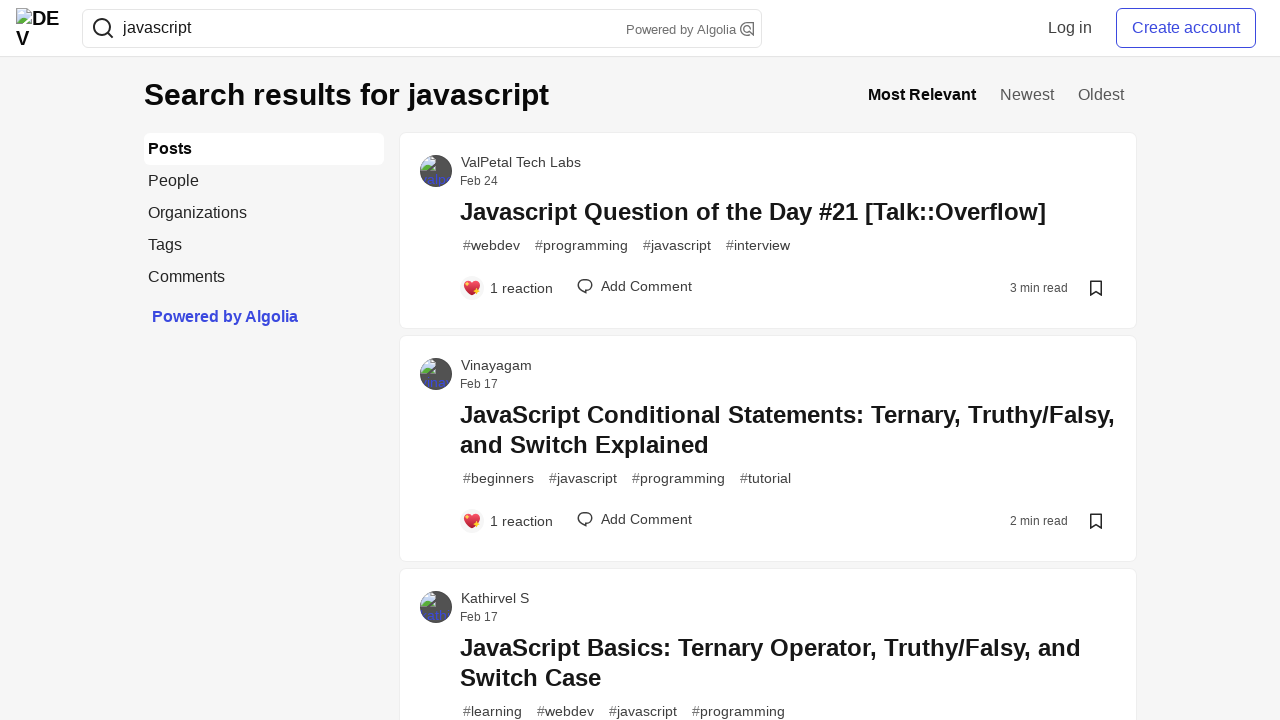

Retrieved top 3 search result posts
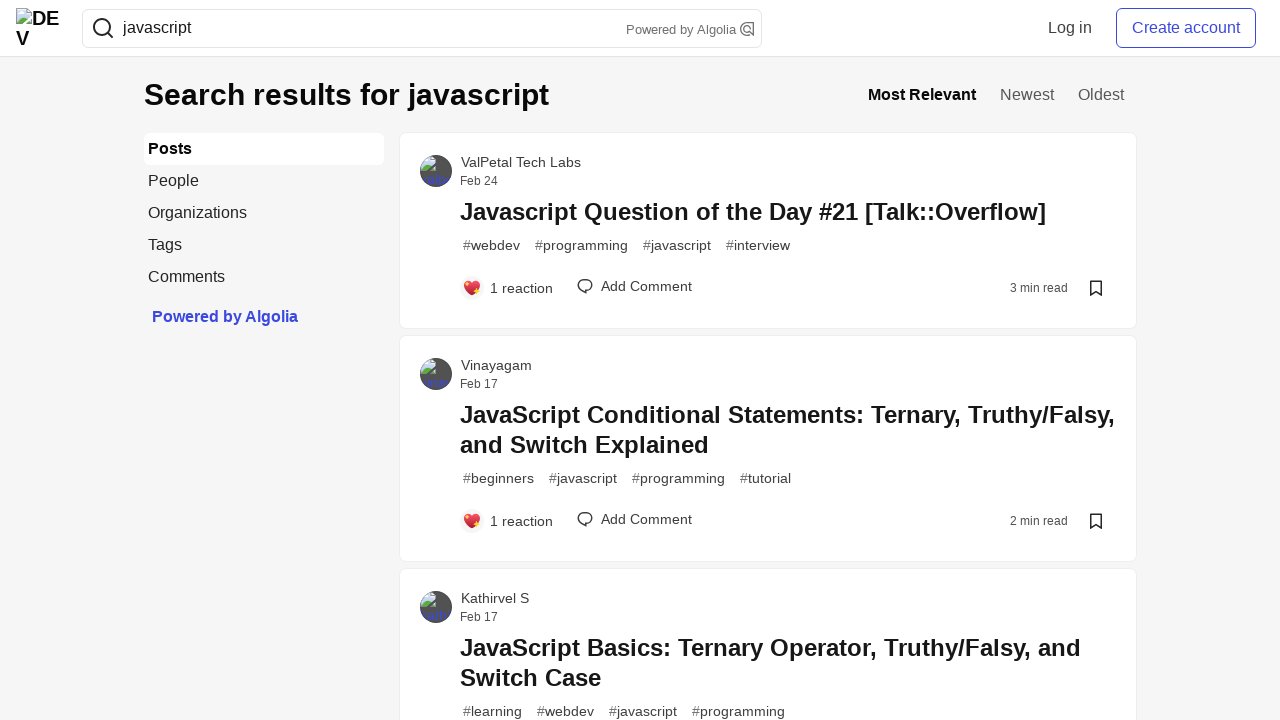

Extracted title text from search result post
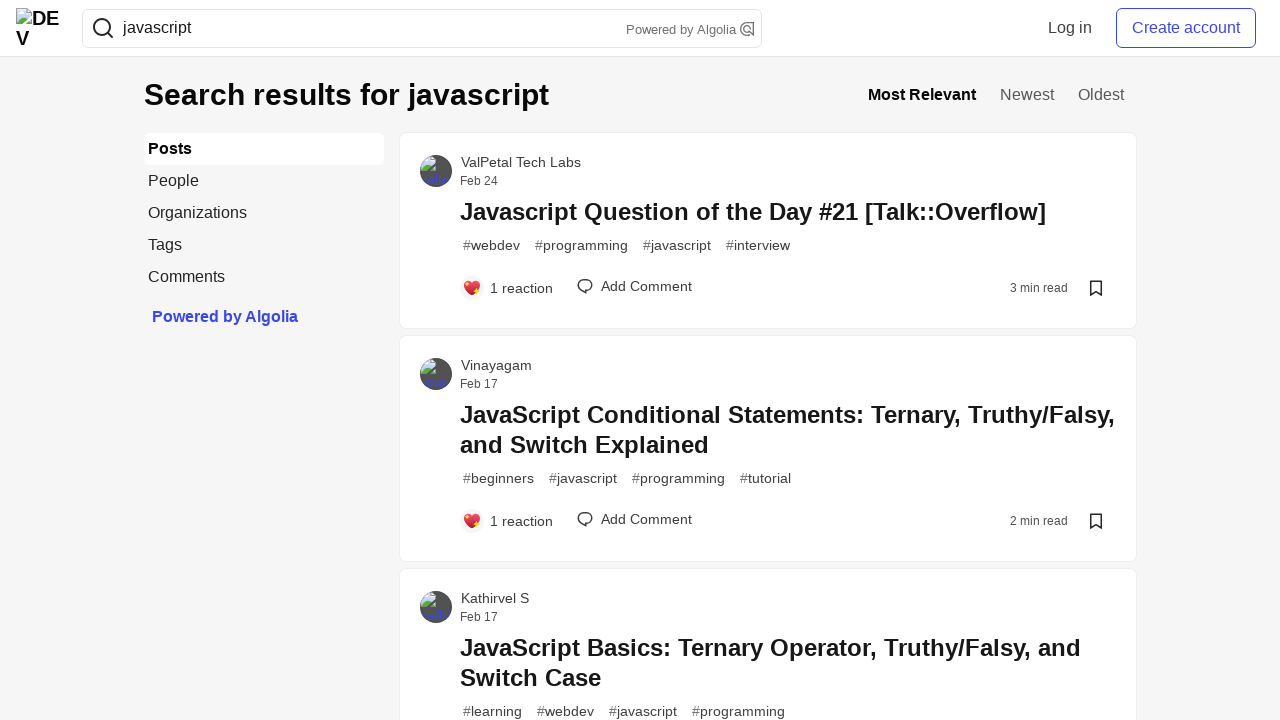

Extracted title text from search result post
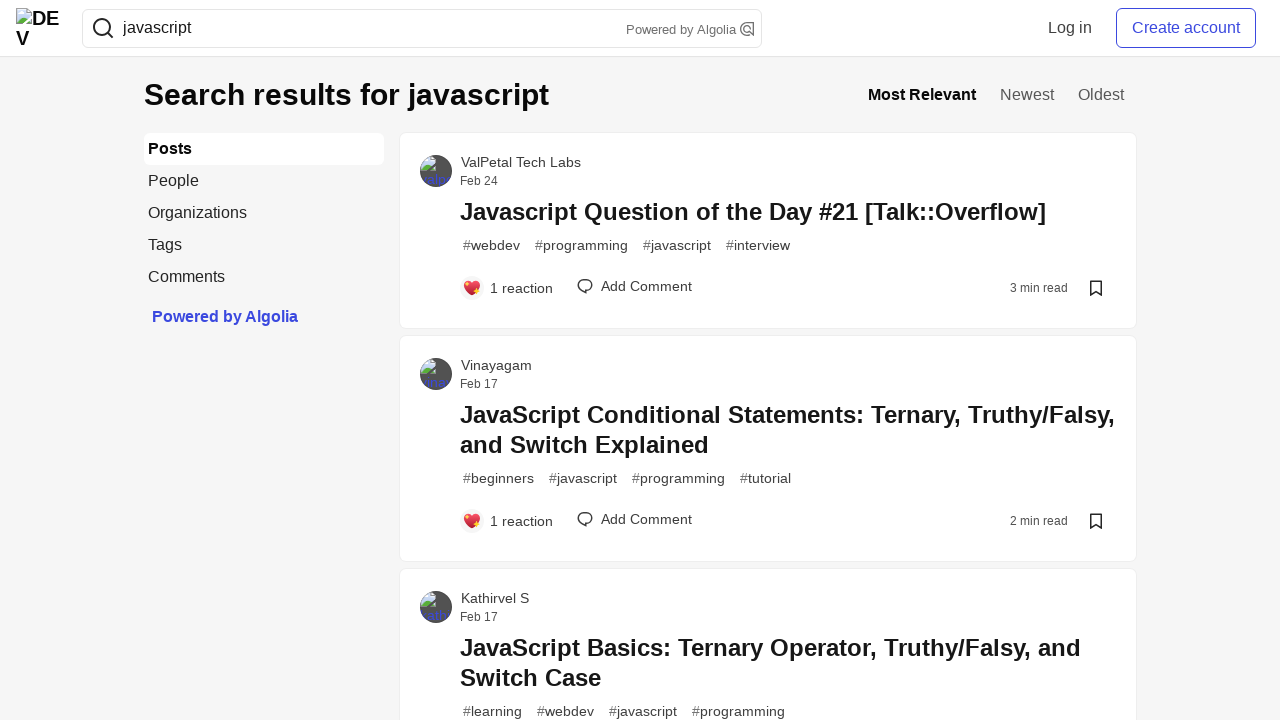

Extracted title text from search result post
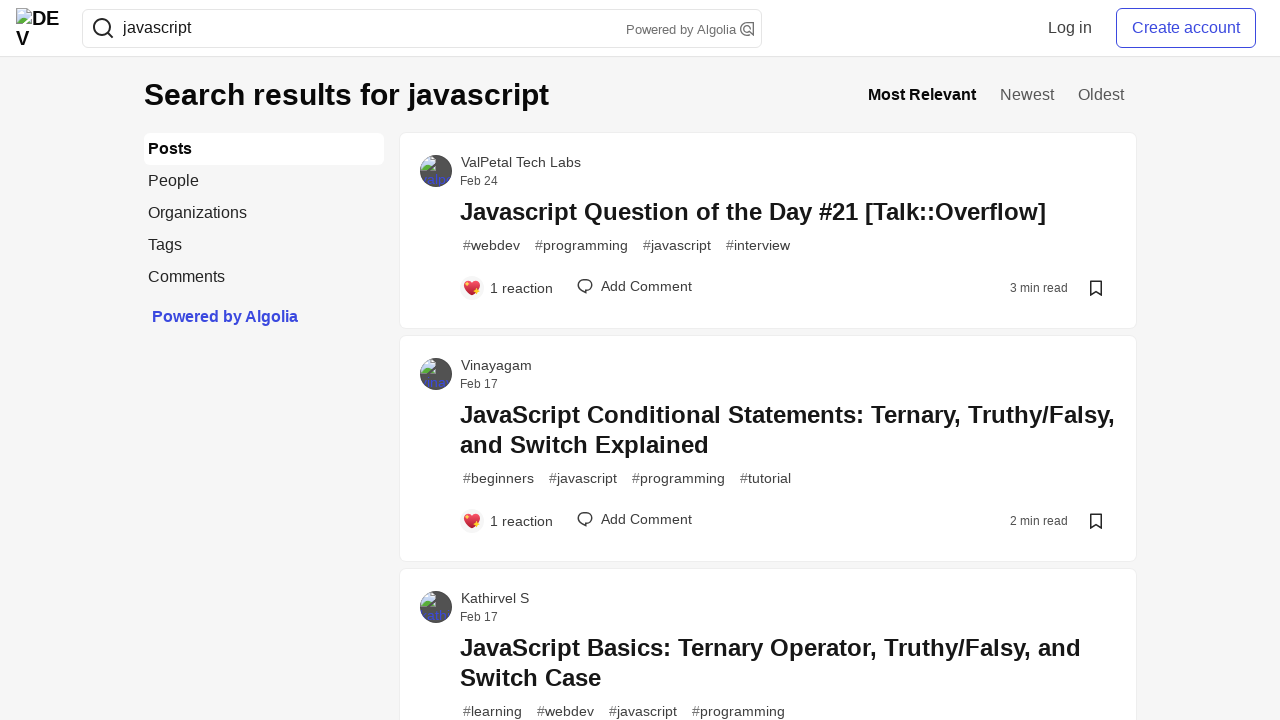

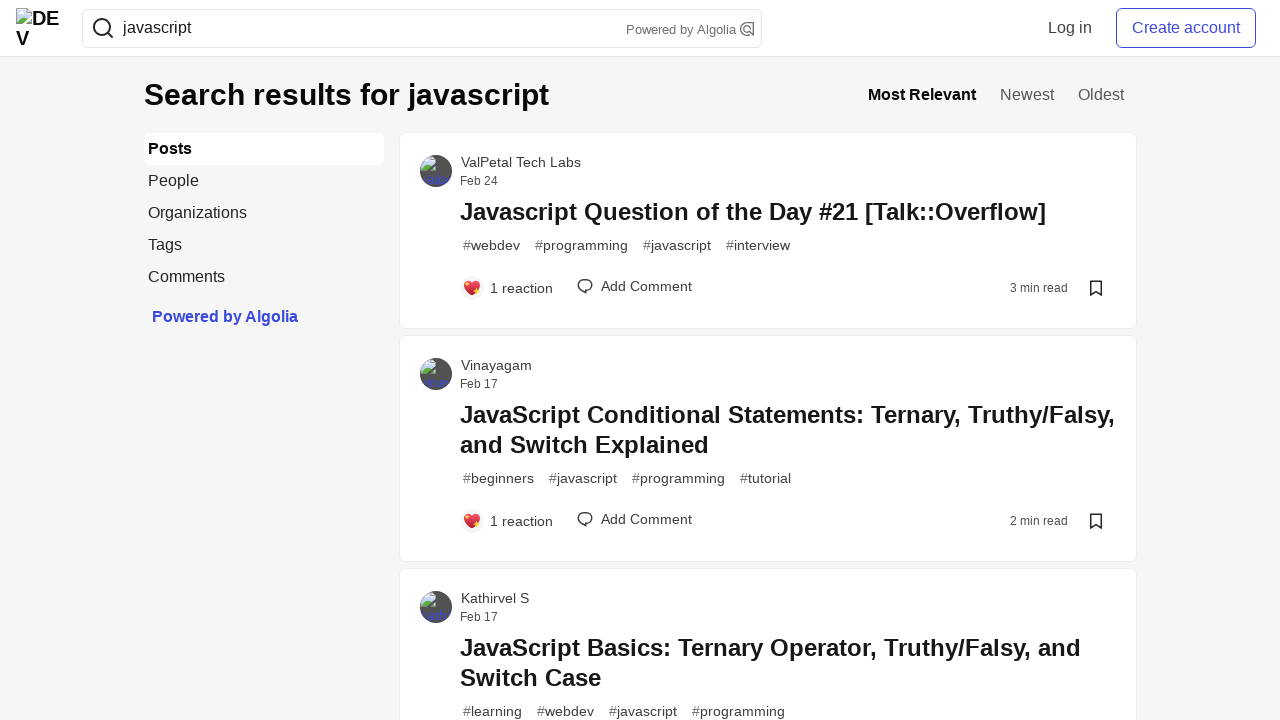